Tests JavaScript alert handling by clicking a button that triggers a confirm dialog and dismissing it

Starting URL: http://www.tizag.com/javascriptT/javascriptconfirm.php

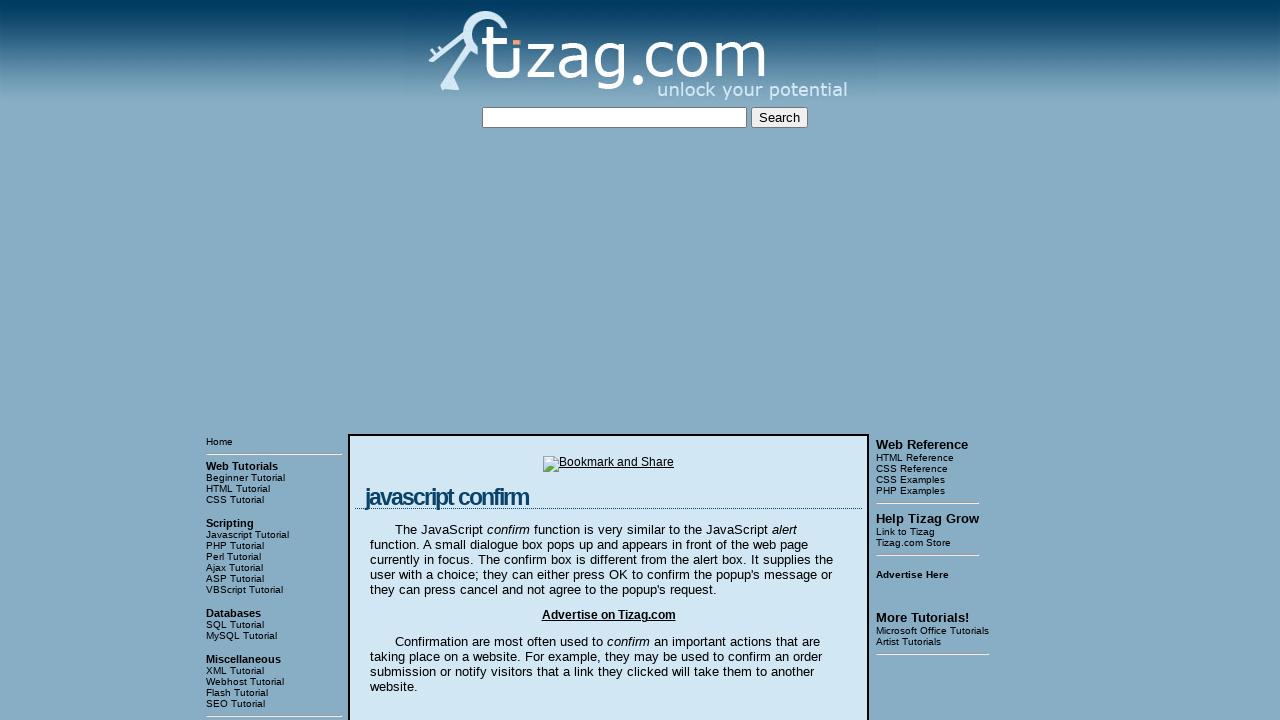

Clicked button to trigger confirm dialog at (427, 361) on xpath=//input[@value="Leave Tizag.com"]
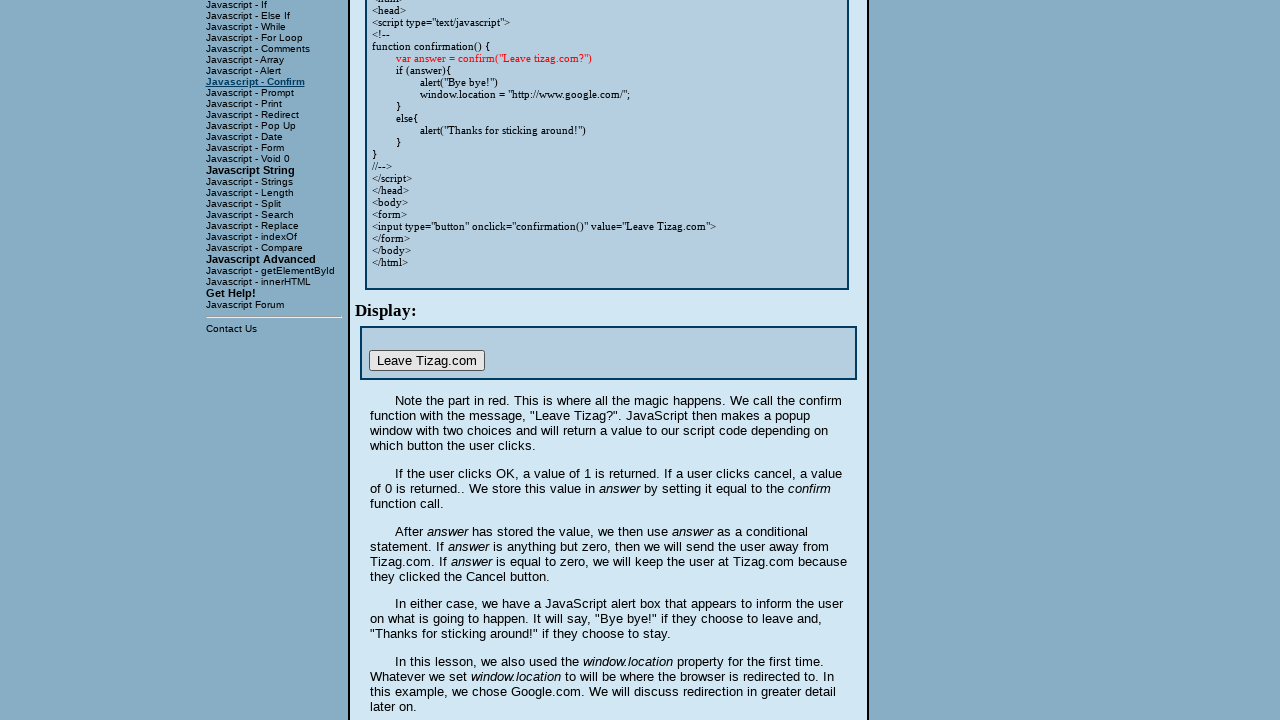

Set up dialog handler to dismiss confirm dialog
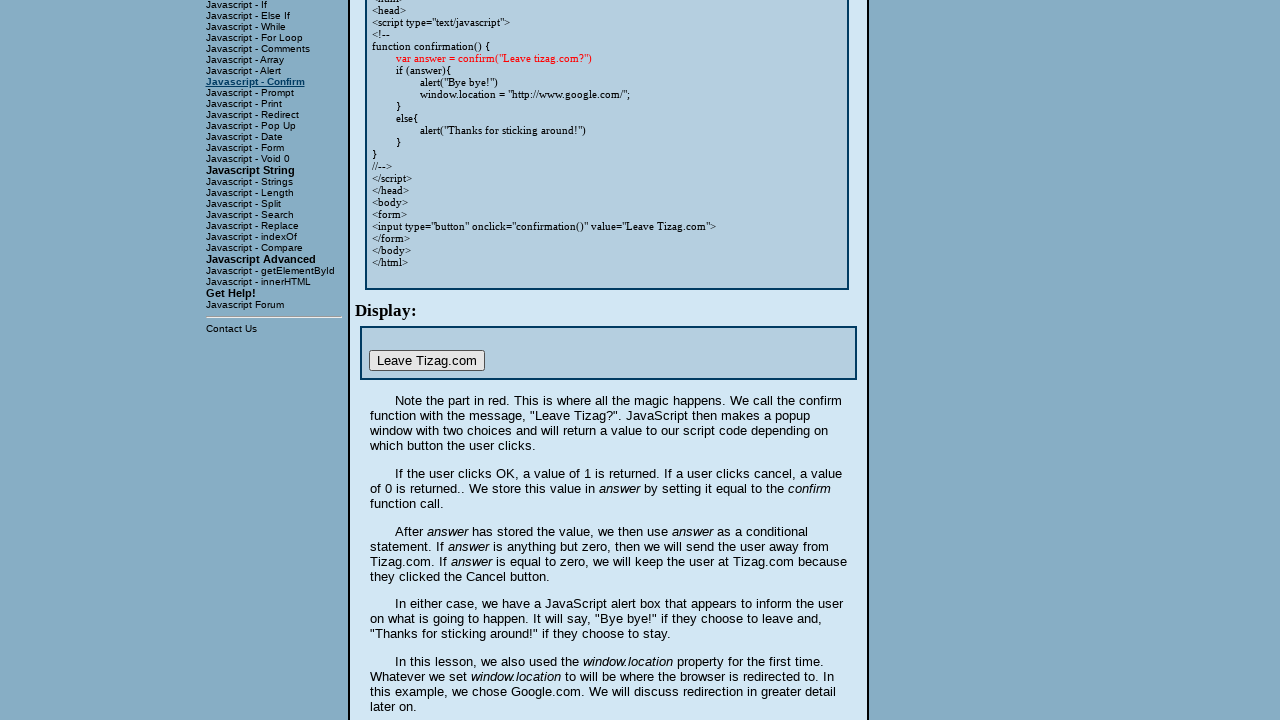

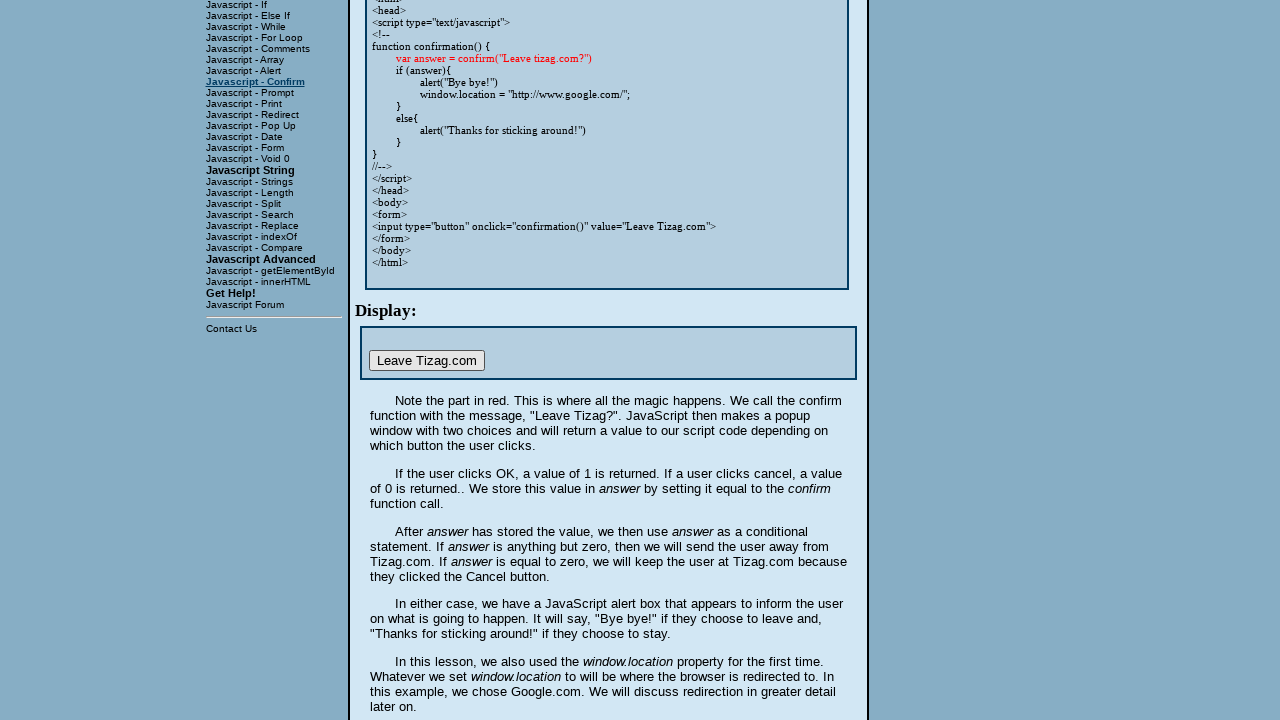